Tests JavaScript confirm dialog by clicking the confirm button, dismissing it (Cancel), and verifying the result message

Starting URL: https://the-internet.herokuapp.com/javascript_alerts

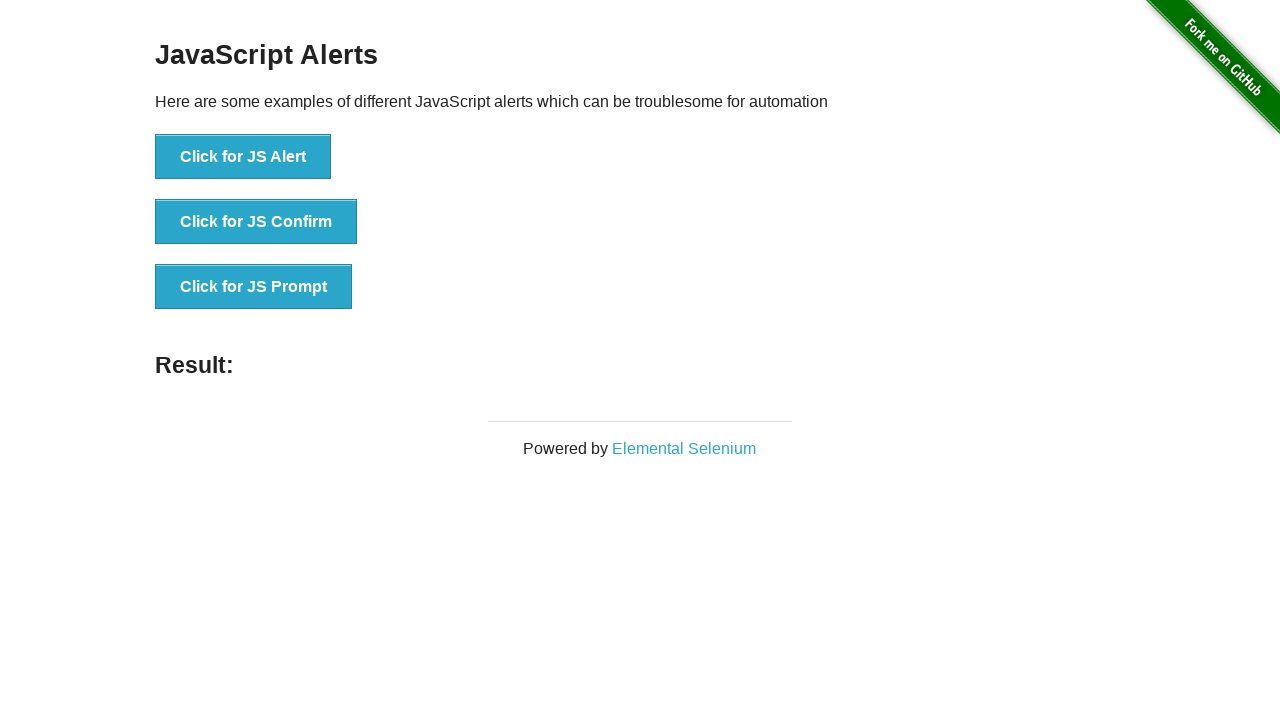

Set up dialog handler to dismiss confirm dialogs
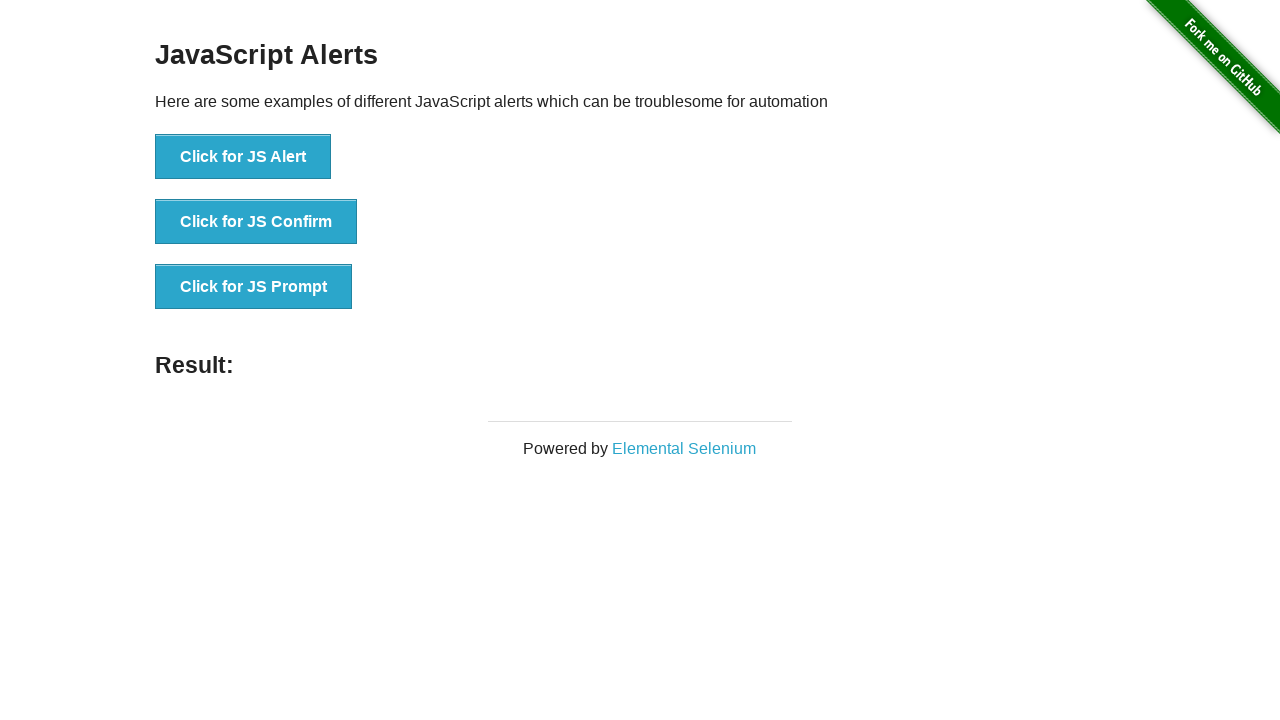

Clicked the JavaScript confirm button at (256, 222) on [onclick="jsConfirm()"]
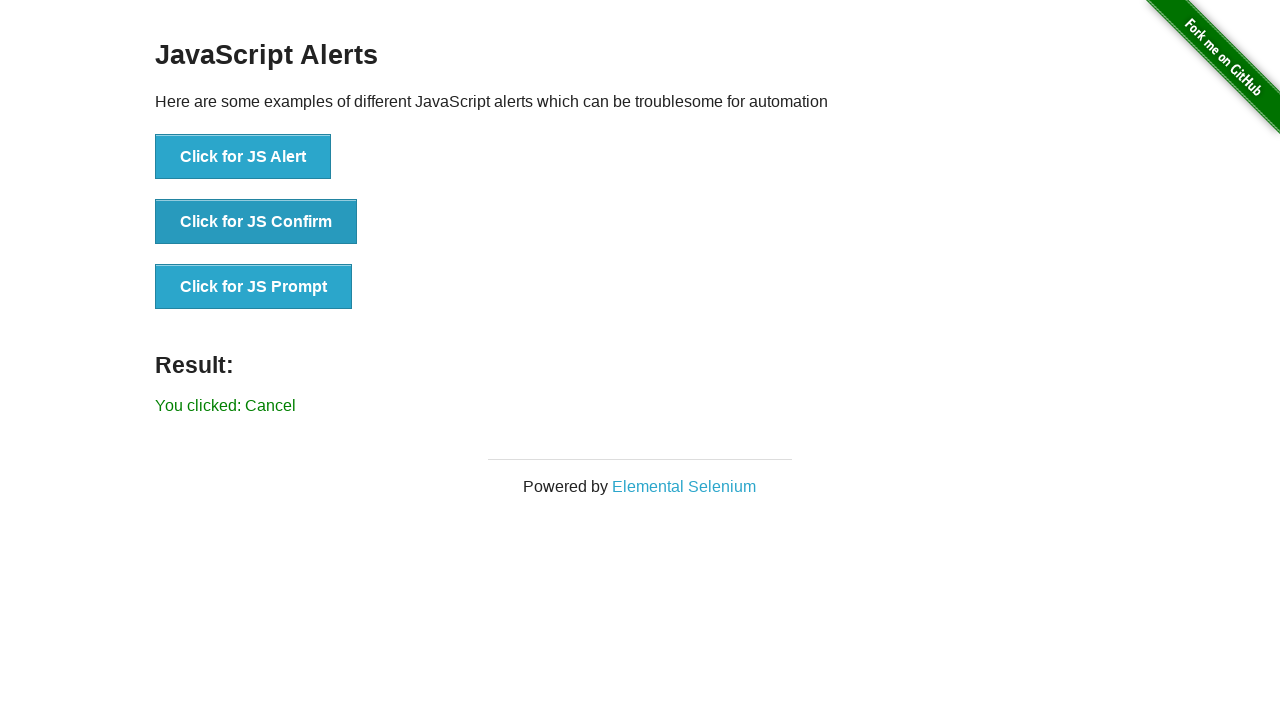

Verified result message shows 'You clicked: Cancel' after dismissing confirm dialog
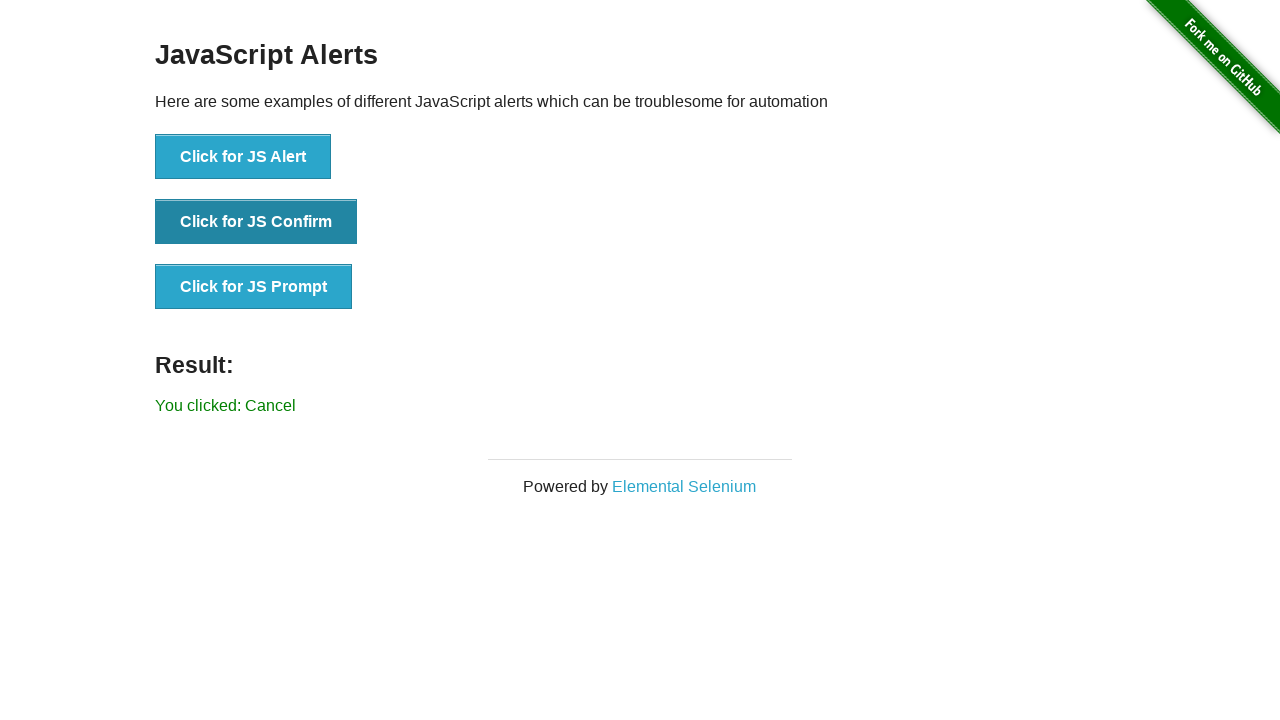

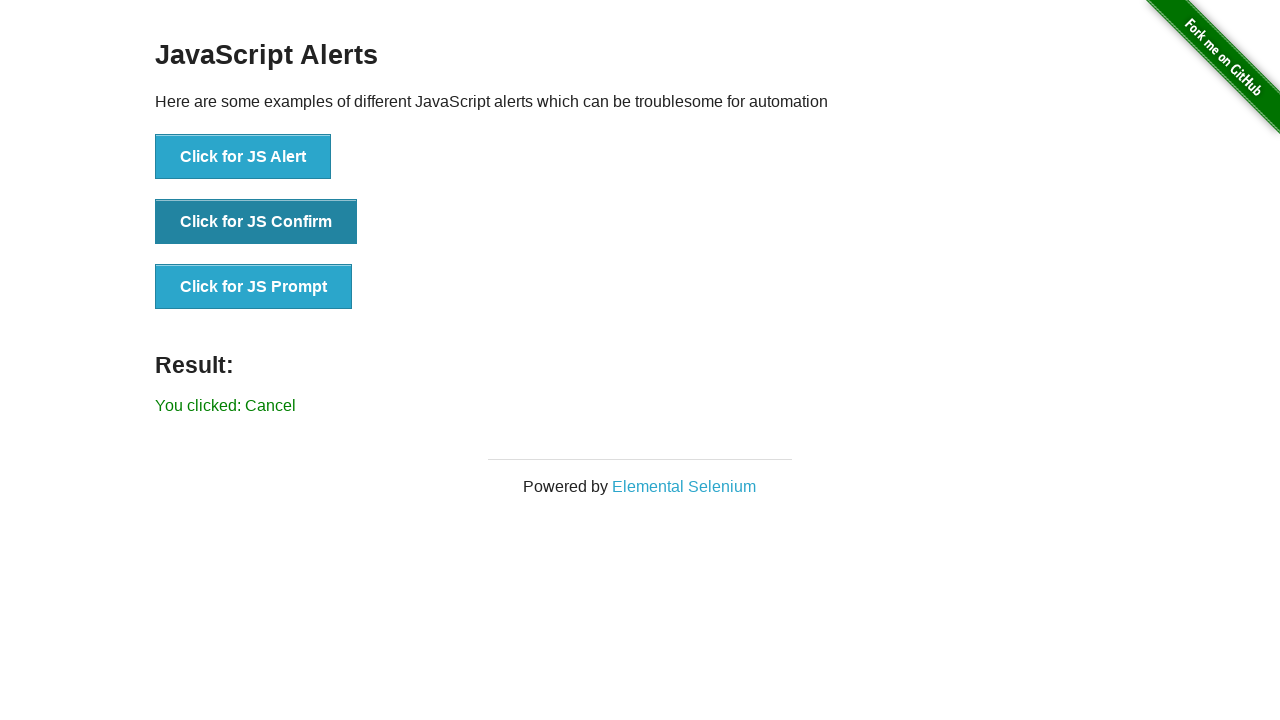